Tests iframe handling by switching to an iframe to click a button inside it, then switching back to the main content to click a theme change link on W3Schools tryit editor.

Starting URL: https://www.w3schools.com/js/tryit.asp?filename=tryjs_myfirst

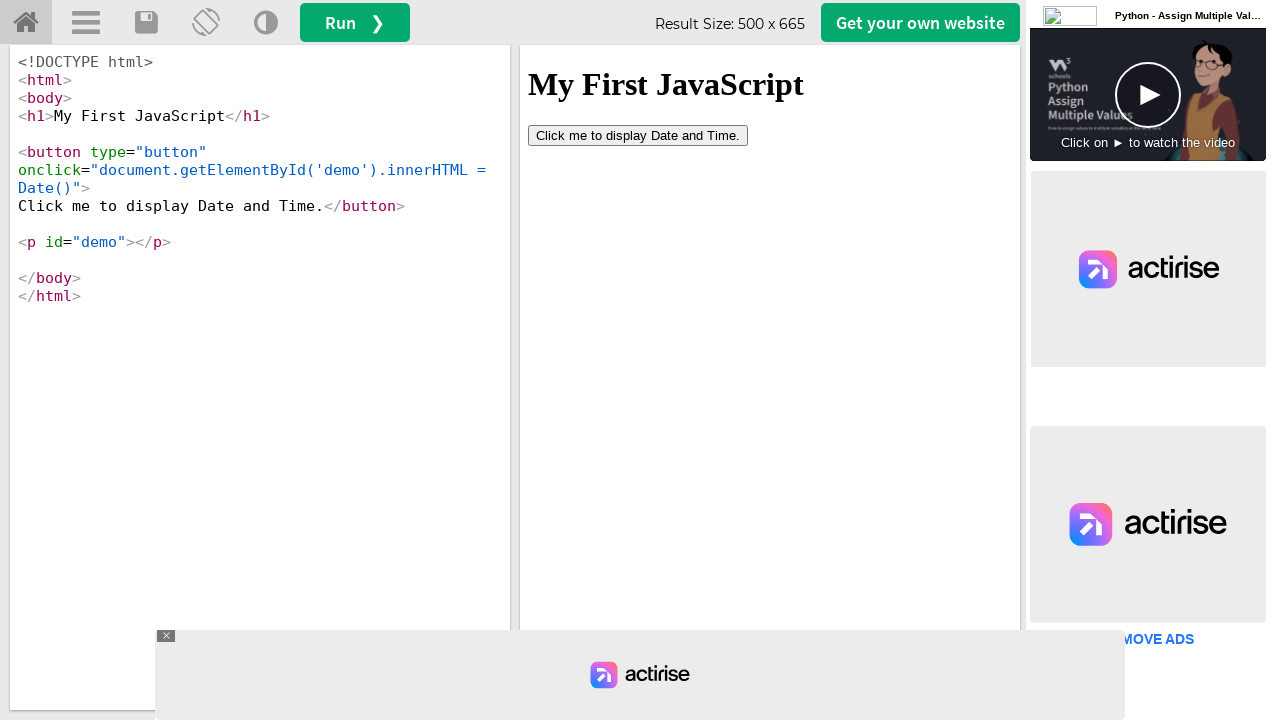

Located iframe with name 'iframeResult'
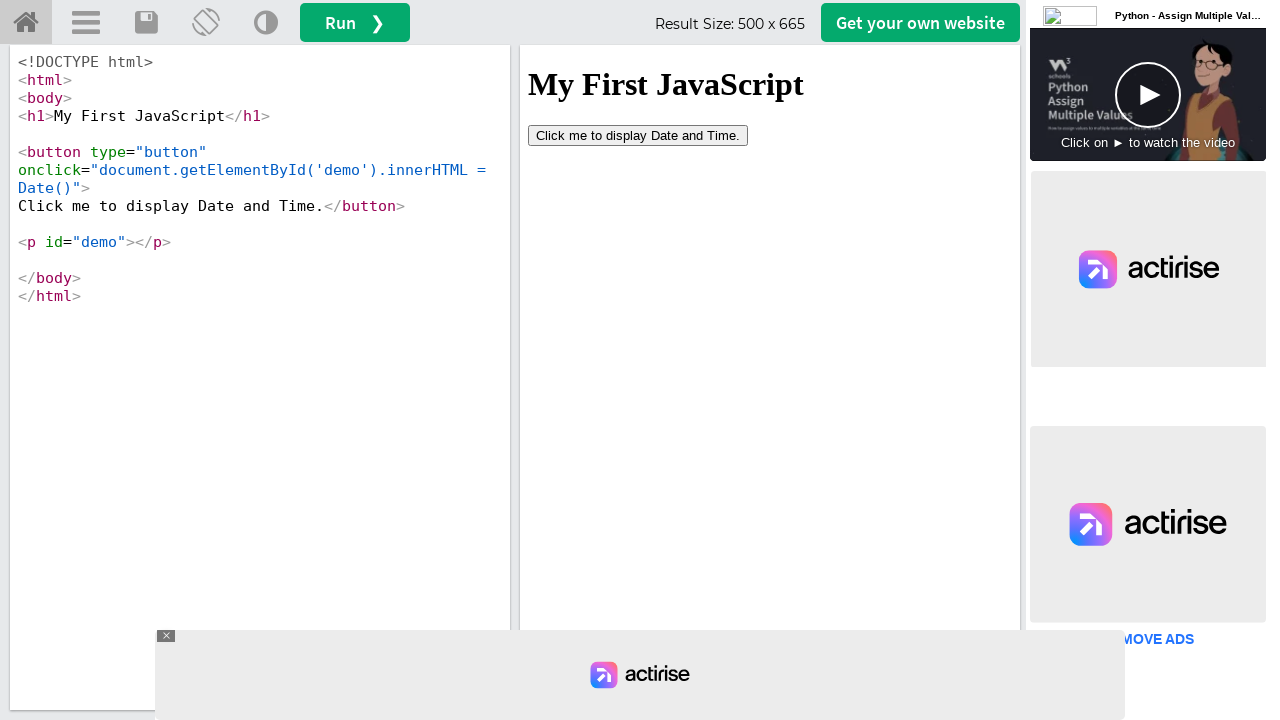

Clicked button inside the iframe at (638, 135) on iframe[name='iframeResult'] >> internal:control=enter-frame >> button[type='butt
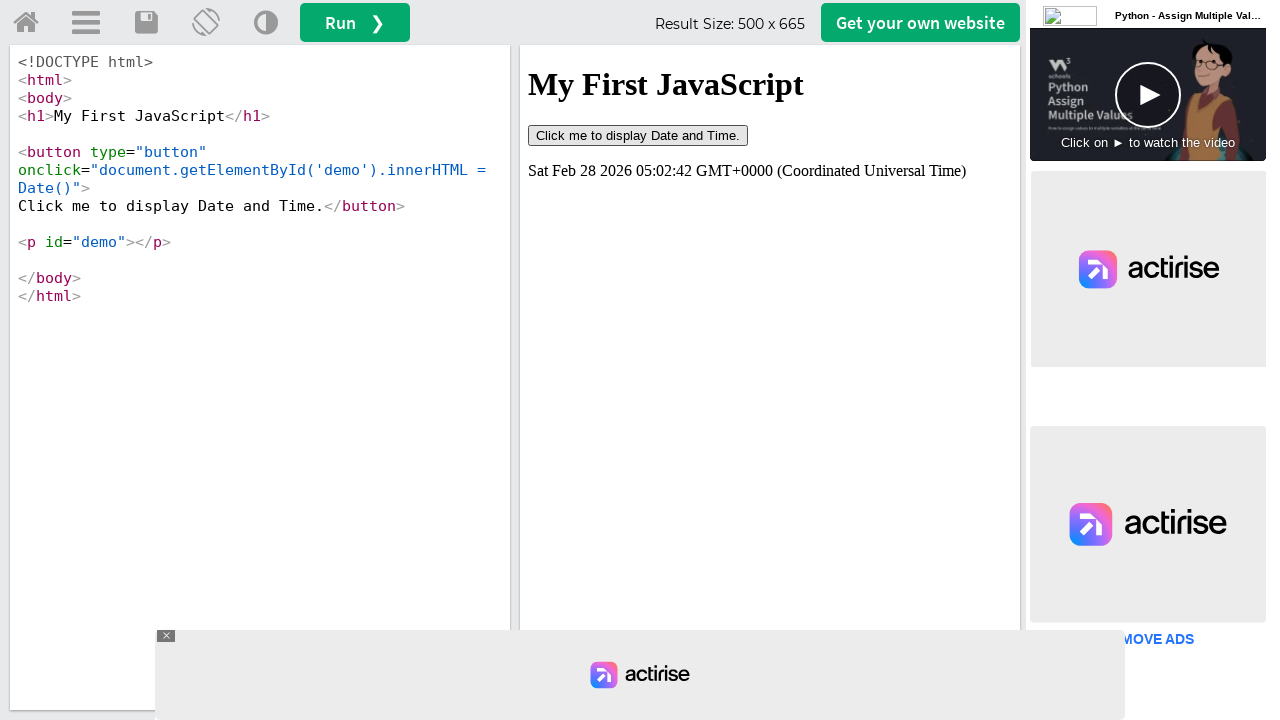

Clicked theme change link on main W3Schools page at (266, 23) on (//a[@title='Change Theme'])[1]
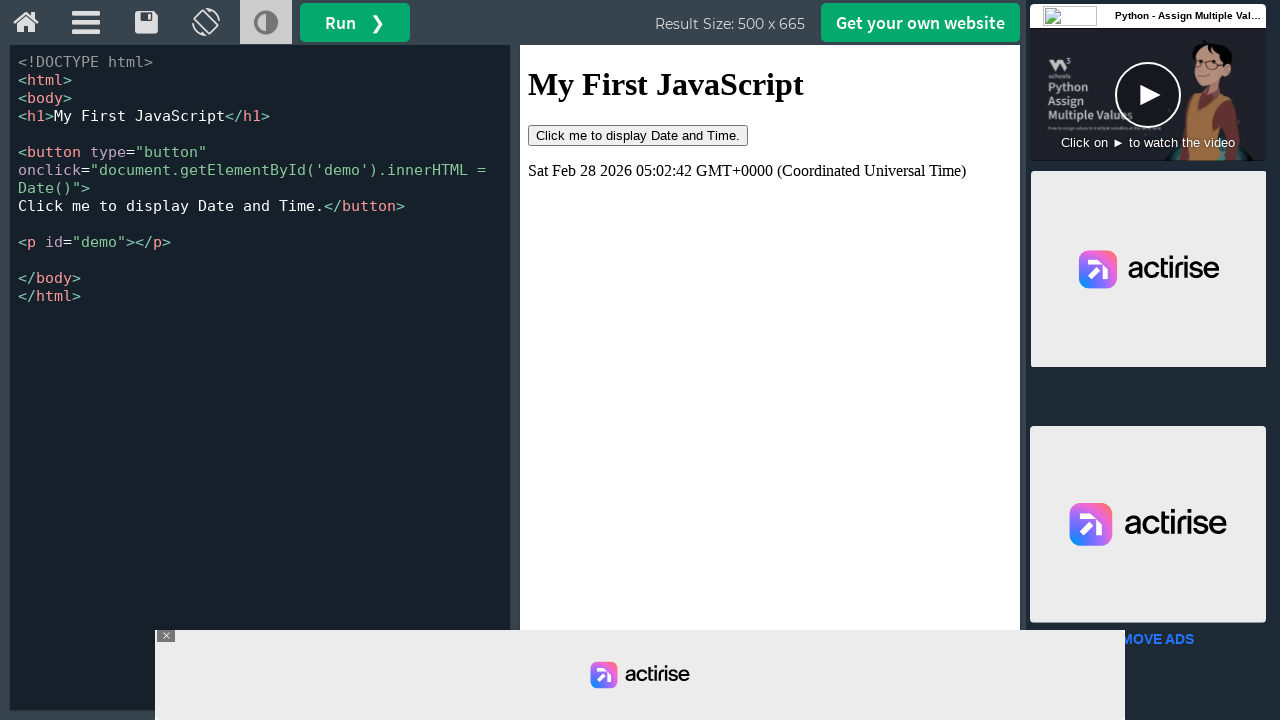

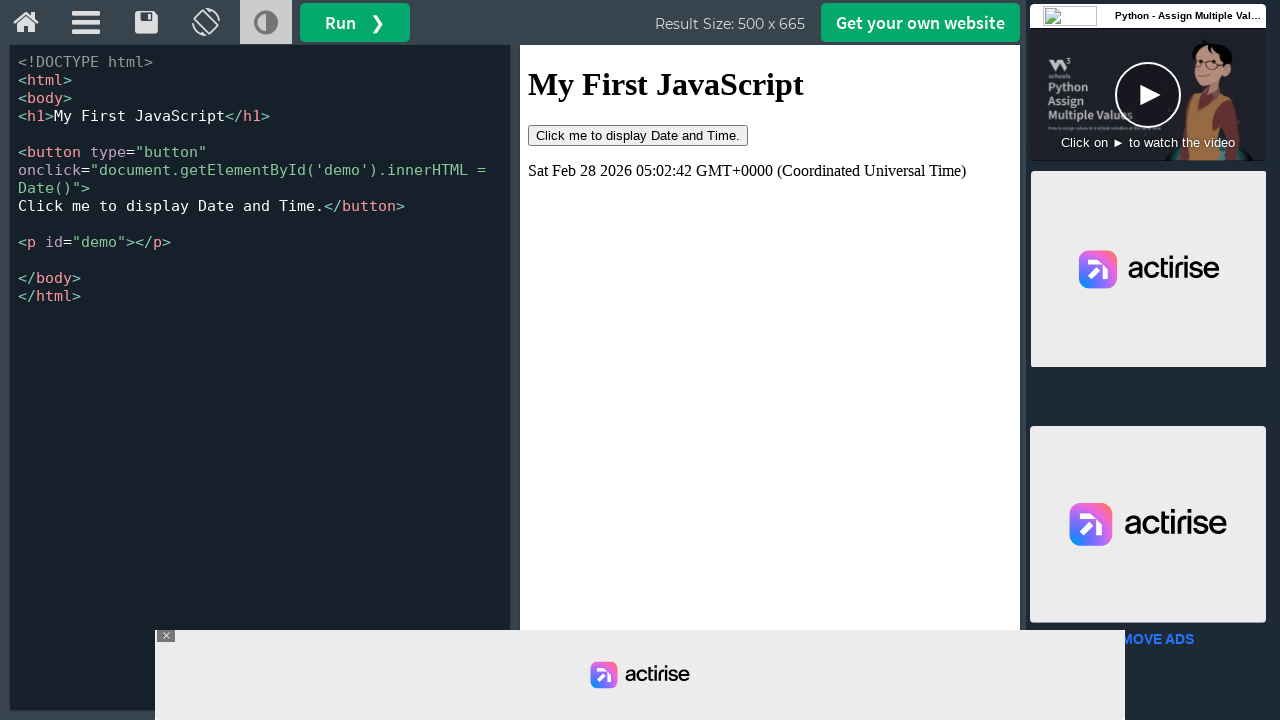